Tests iframe interaction by locating an iframe, clicking a link inside it, and reading text content from an element within the iframe

Starting URL: https://rahulshettyacademy.com/AutomationPractice/

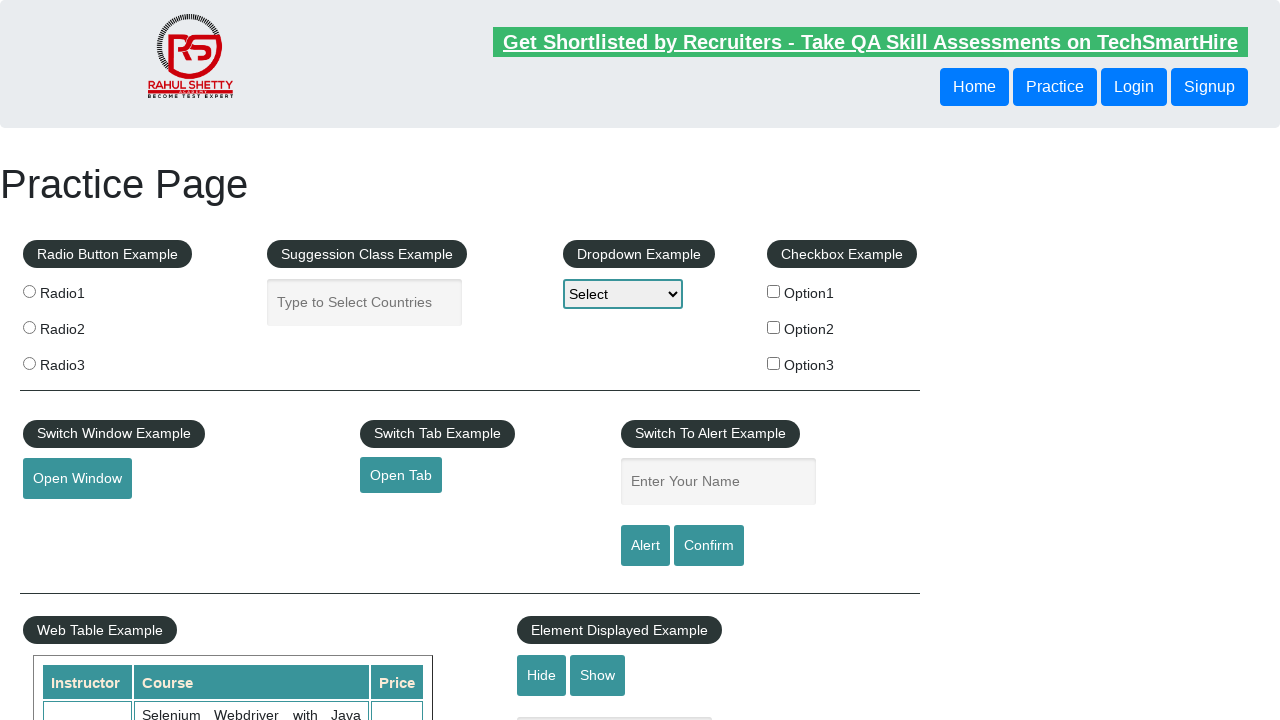

Located iframe with id 'courses-iframe'
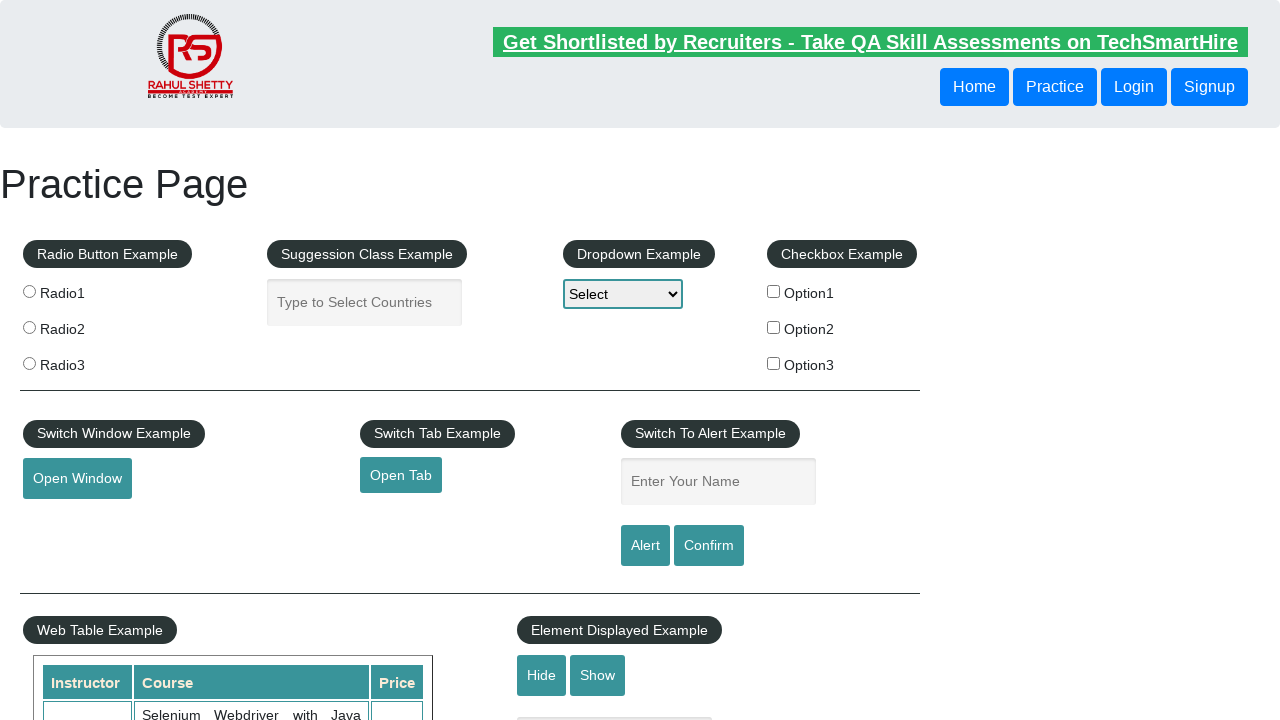

Clicked lifetime access link inside iframe at (307, 360) on #courses-iframe >> internal:control=enter-frame >> li a[href="lifetime-access"]:
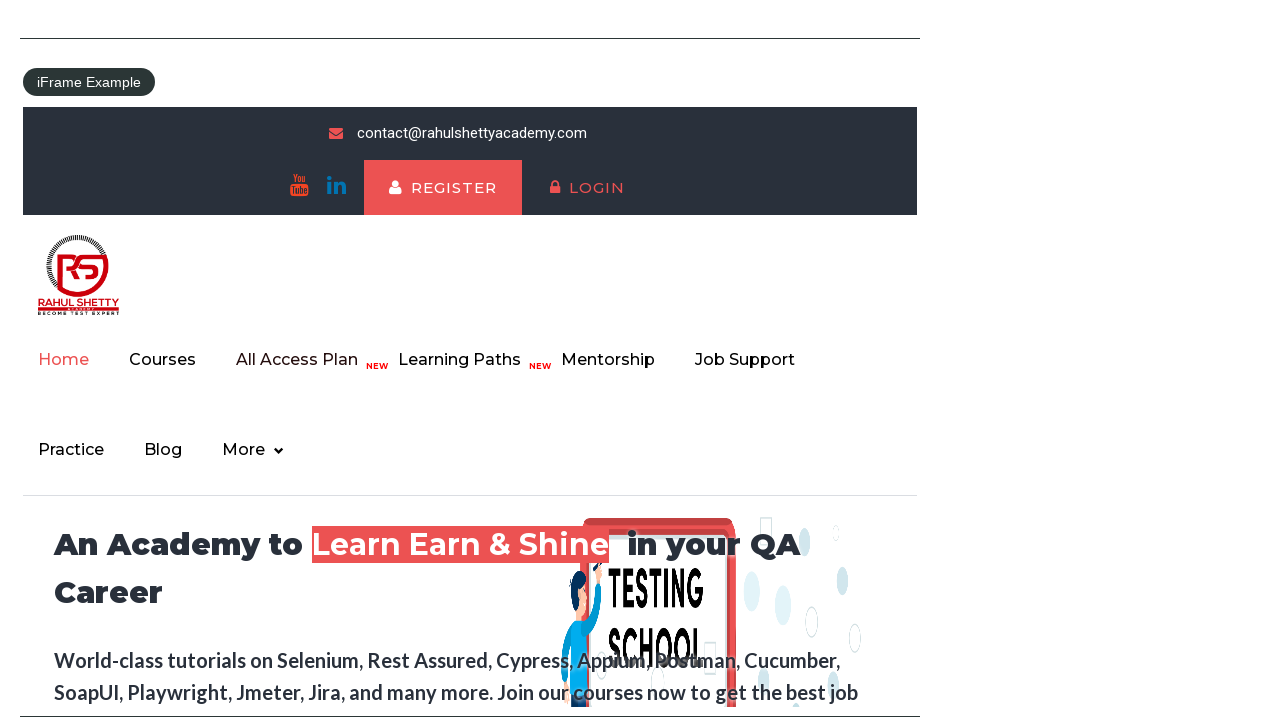

Waited for h2 text element to load in iframe
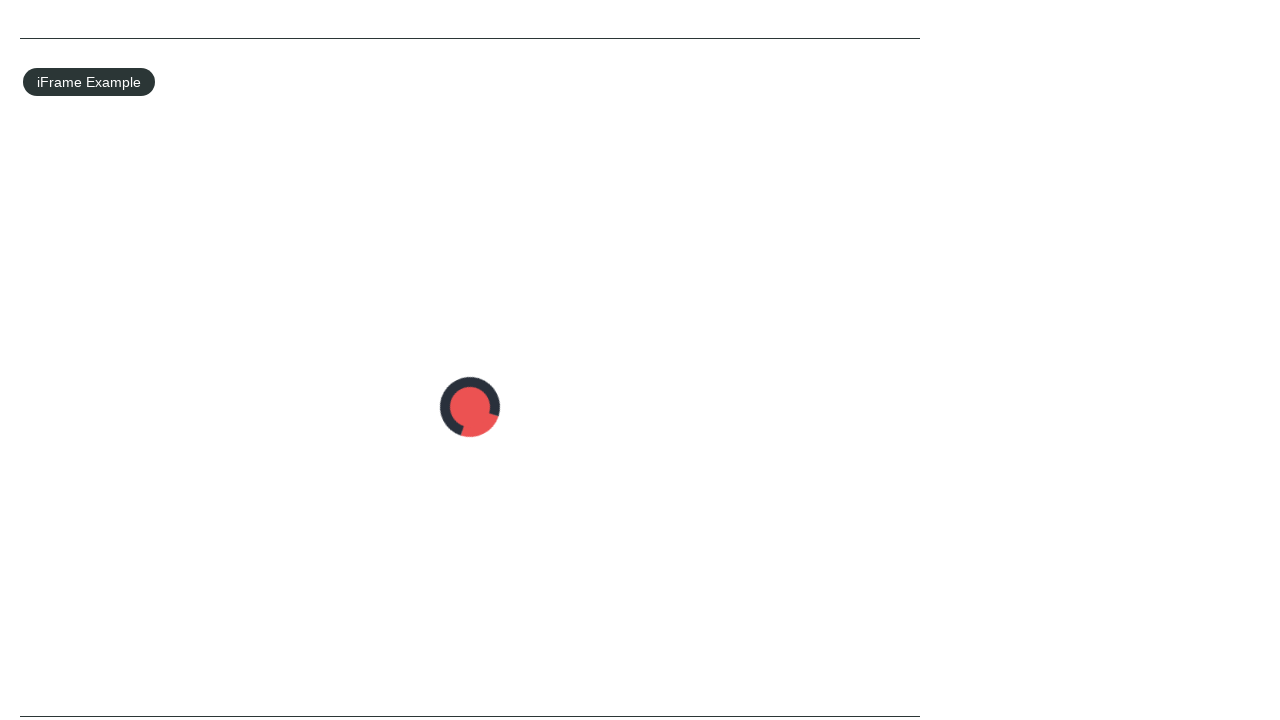

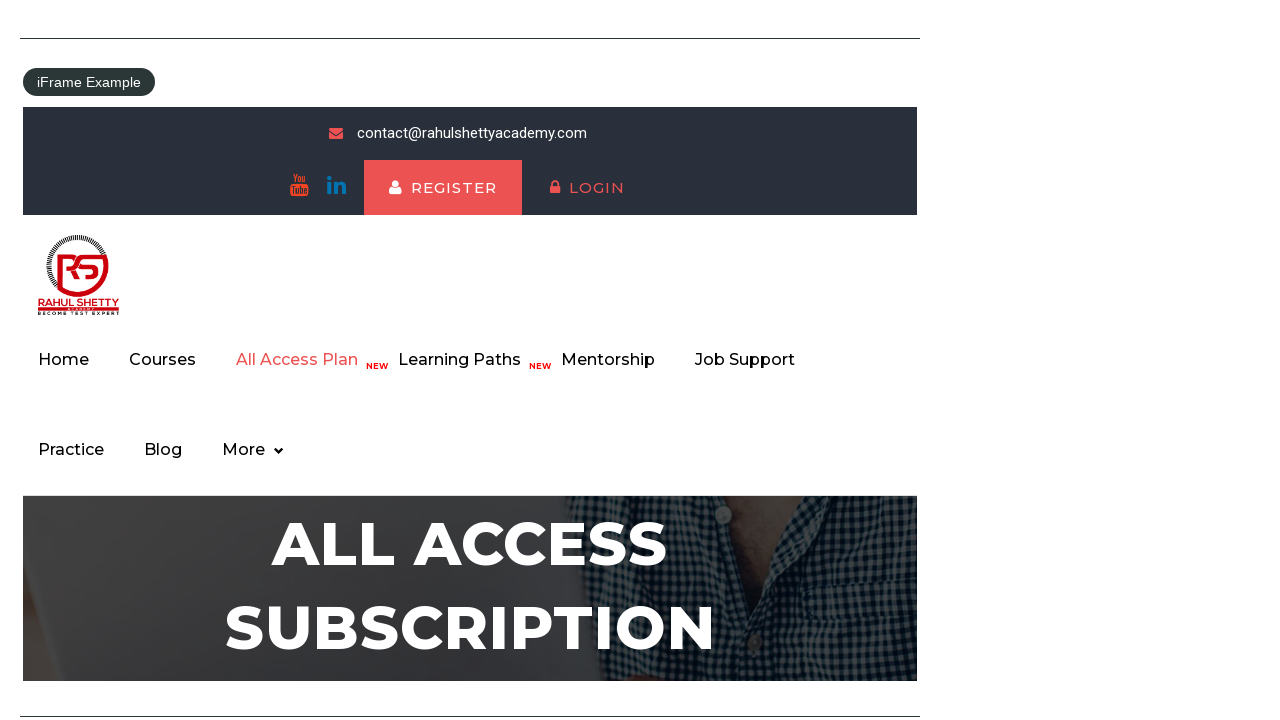